Tests link functionality on a demo QA page by scrolling down and clicking on the "No Content" link to verify link behavior

Starting URL: https://demoqa.com/links

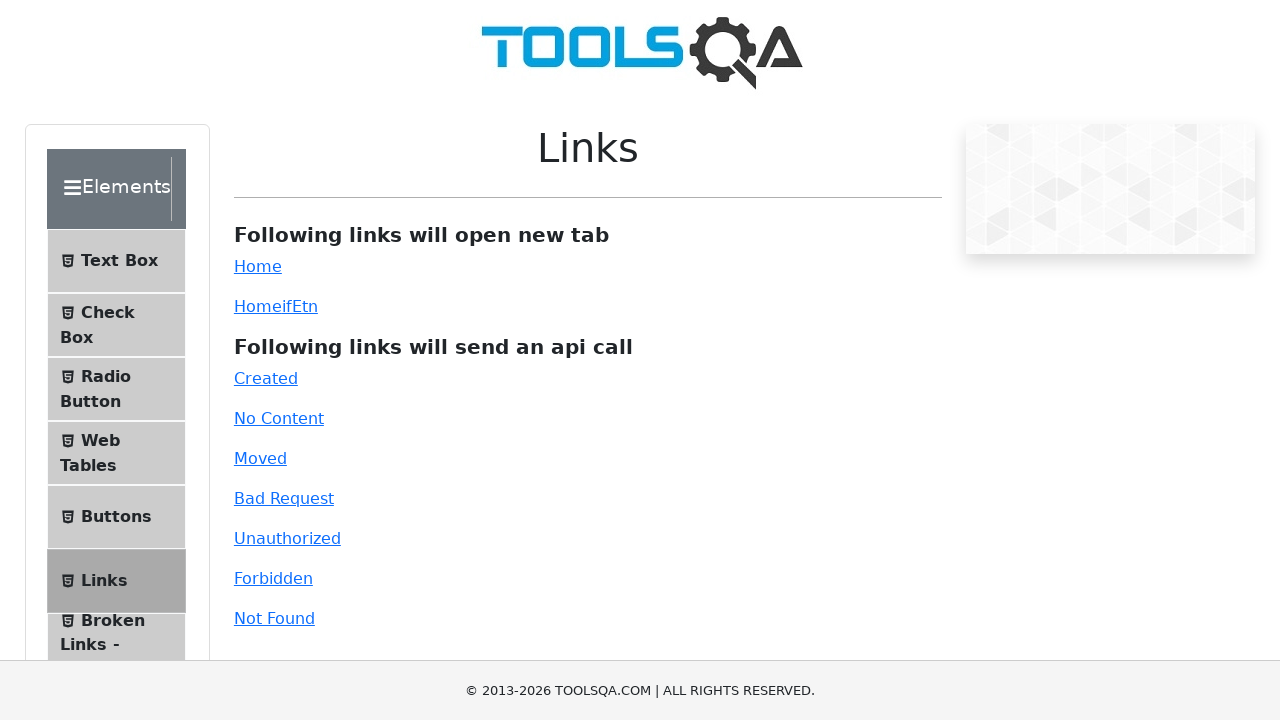

Scrolled down the page by 1000 pixels to reveal more links
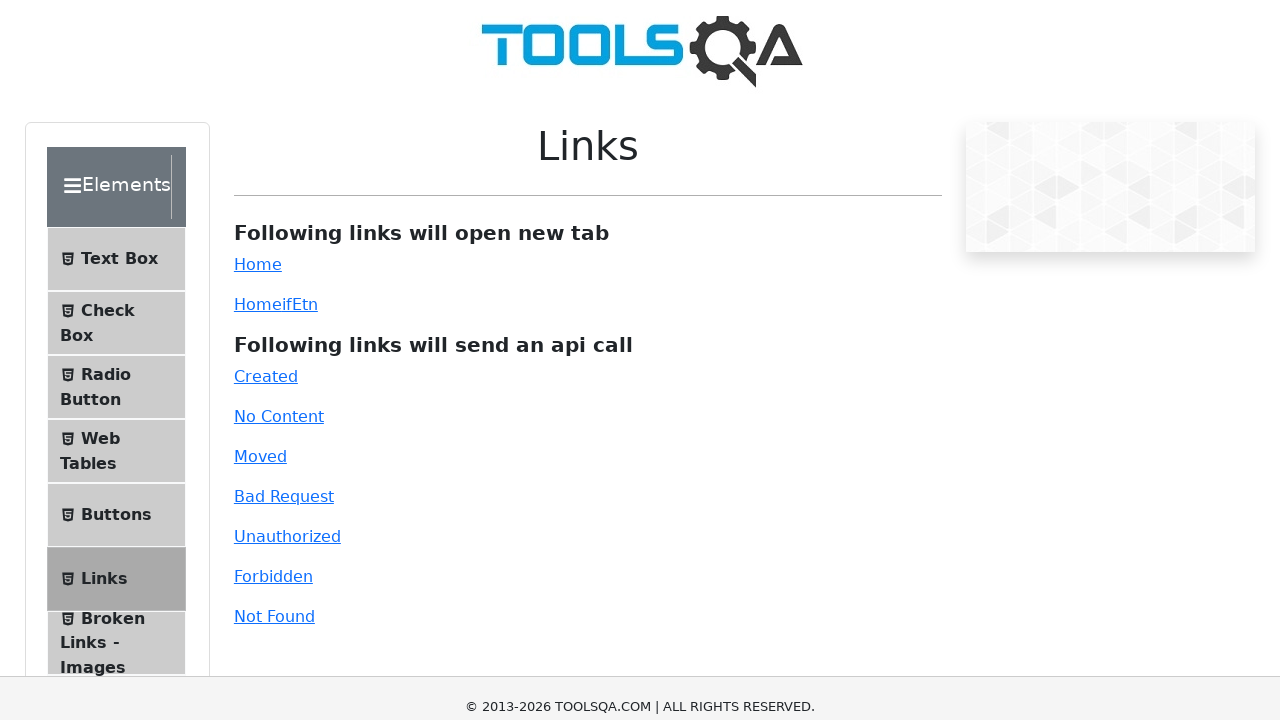

Clicked on the 'No Content' link to test link behavior at (279, 10) on text=No Content
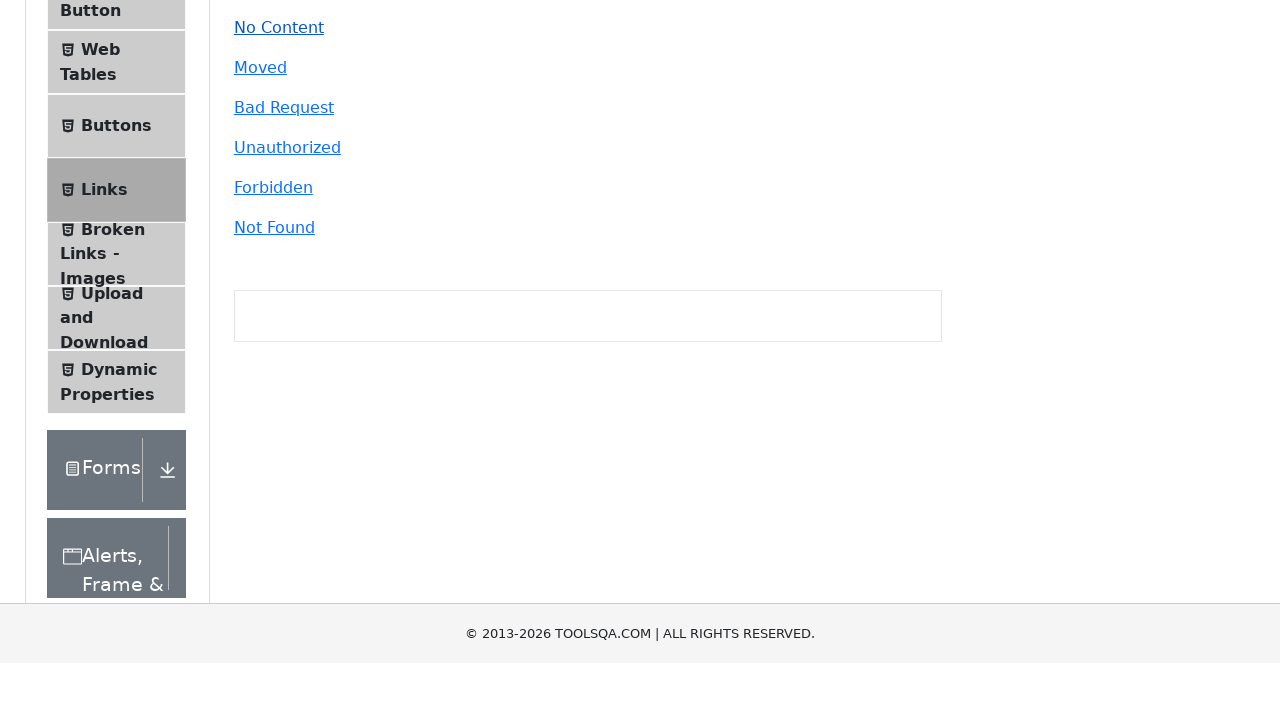

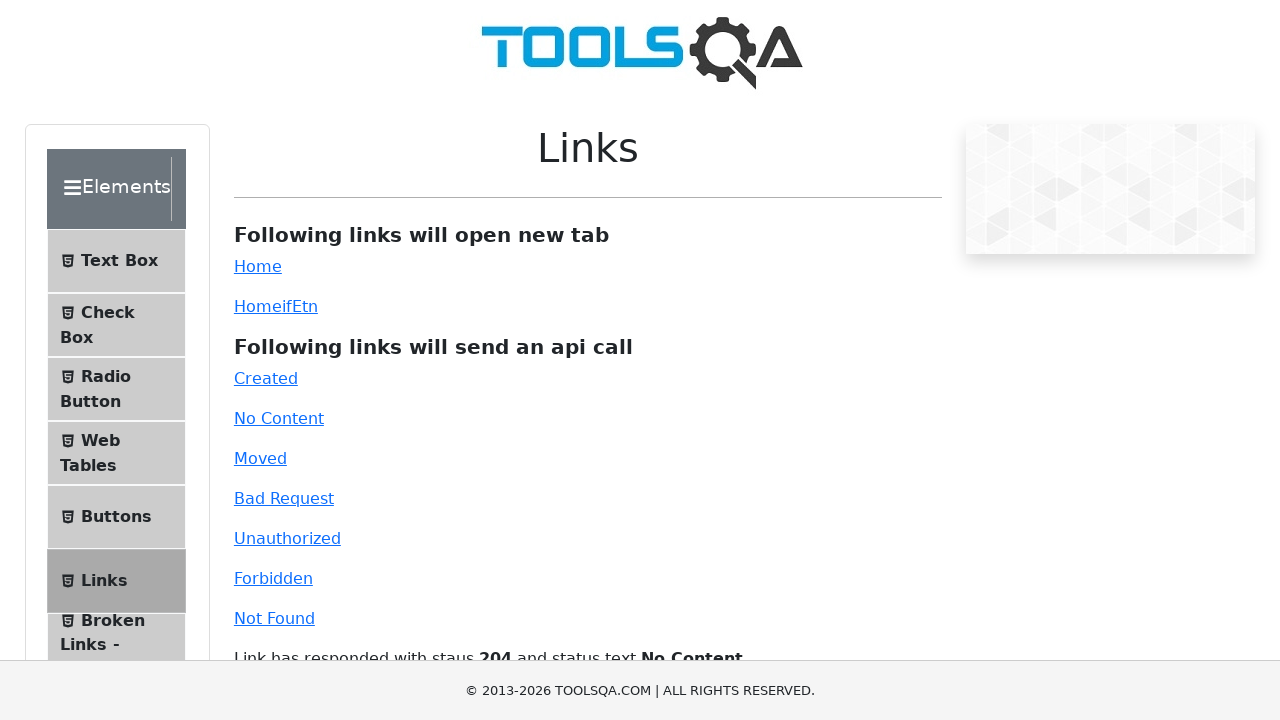